Tests registration form validation by clicking through all fields without entering any data to verify inline error messages appear

Starting URL: https://courses.ultimateqa.com/

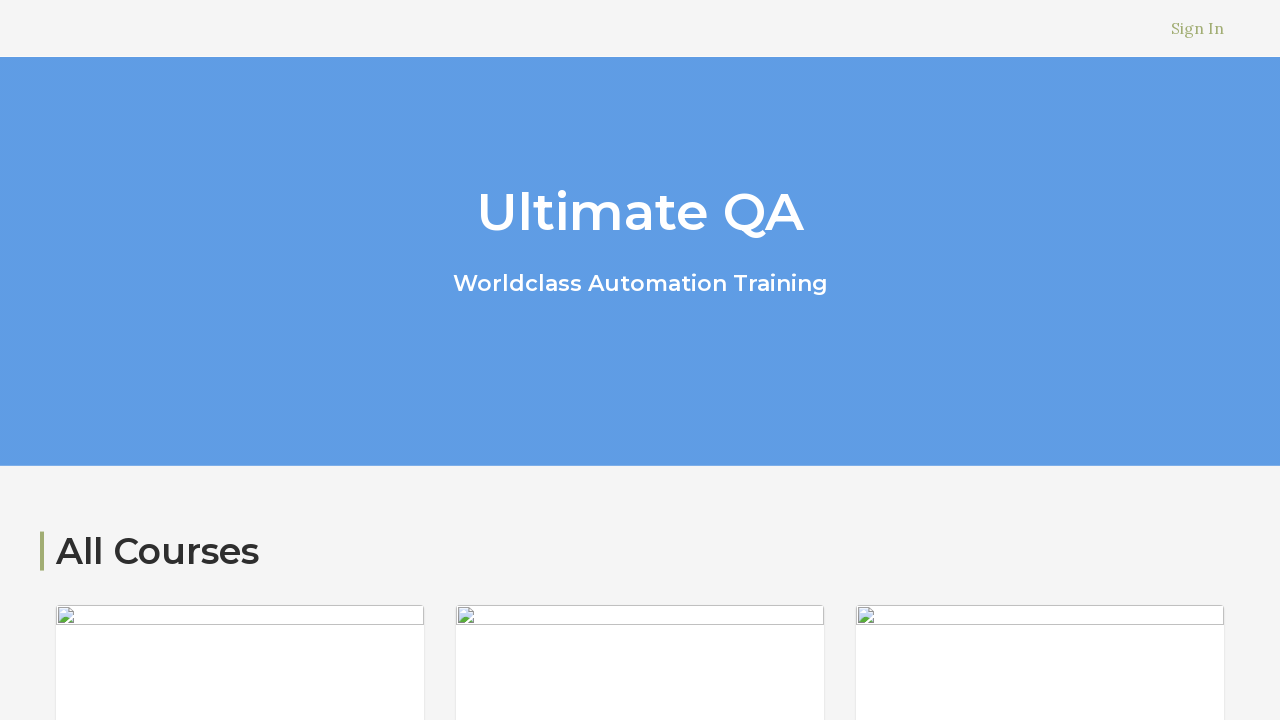

Clicked sign in link in navigation at (1198, 28) on xpath=//nav/ul/li/a
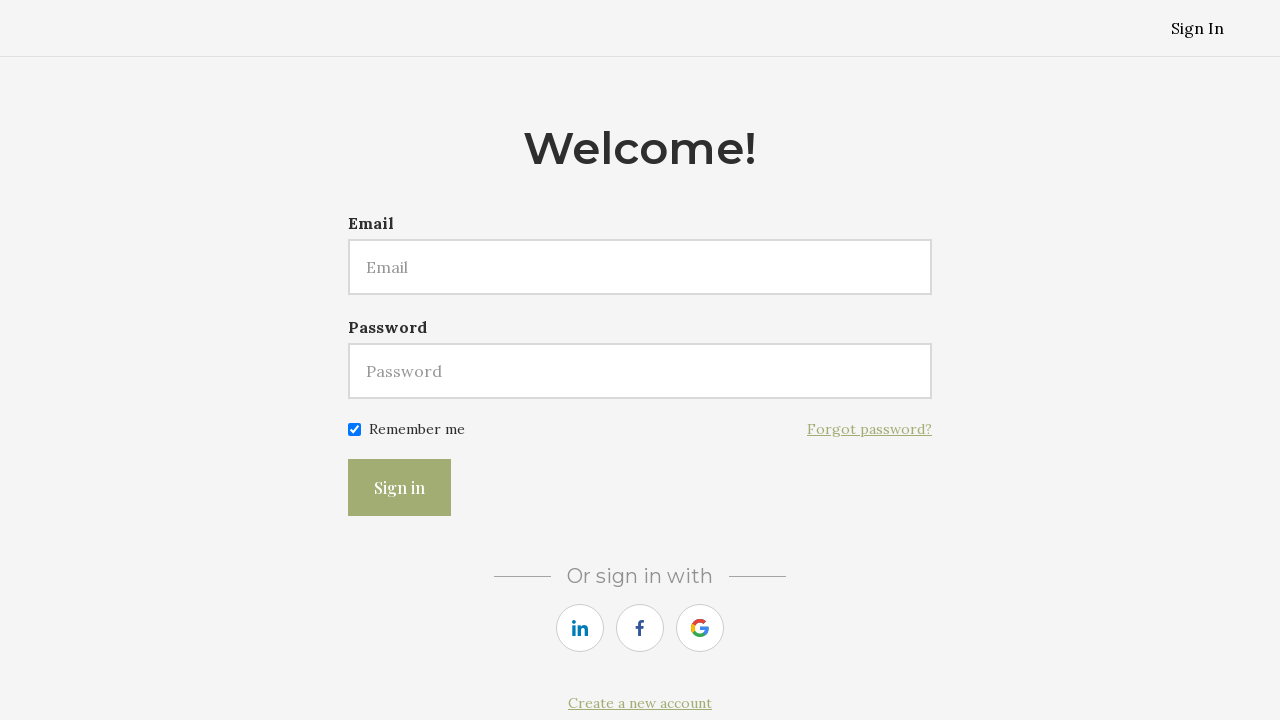

Clicked create account link at (640, 703) on xpath=//div/aside/a
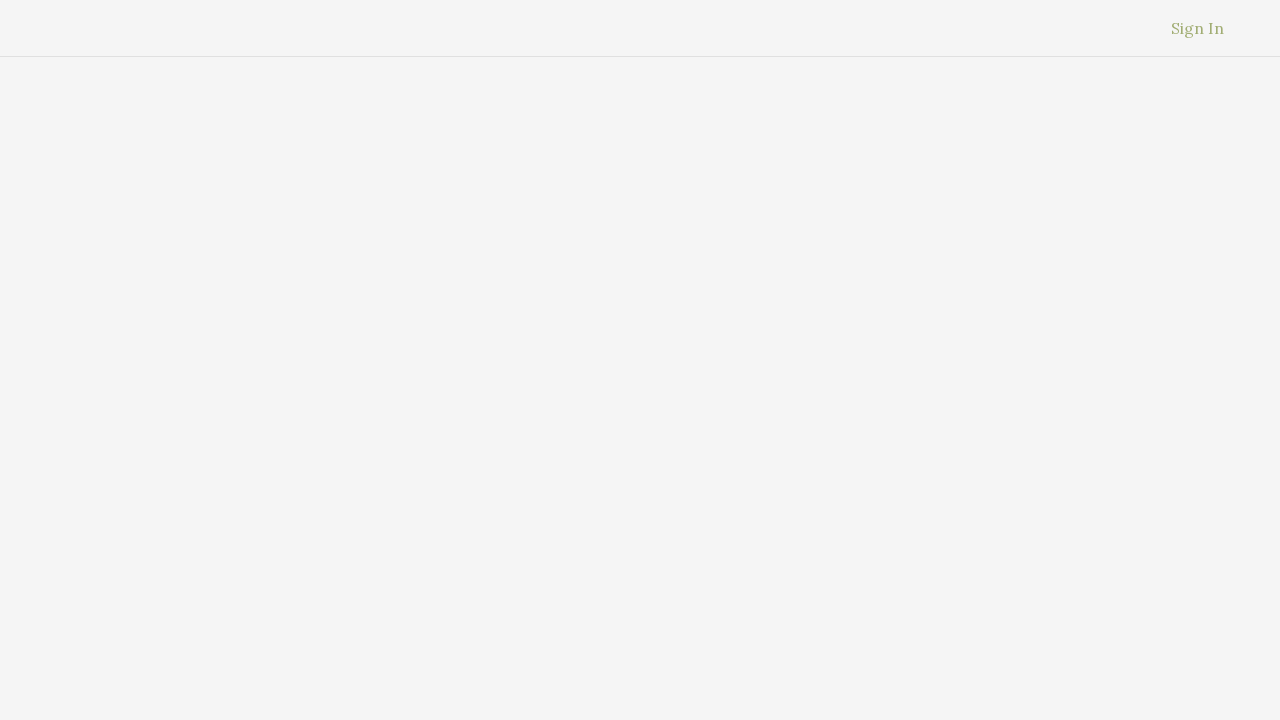

Clicked first name field without entering data at (490, 267) on xpath=//input[@id='user[first_name]']
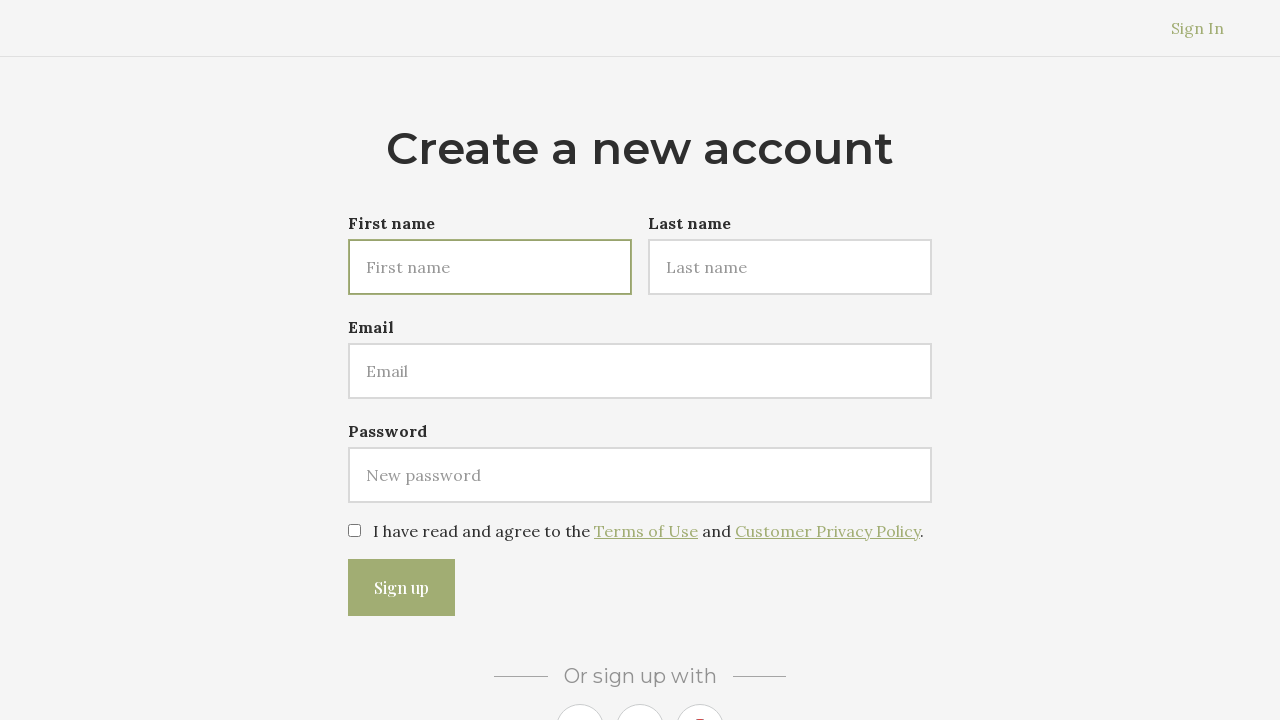

Clicked last name field without entering data at (790, 267) on xpath=//input[@id='user[last_name]']
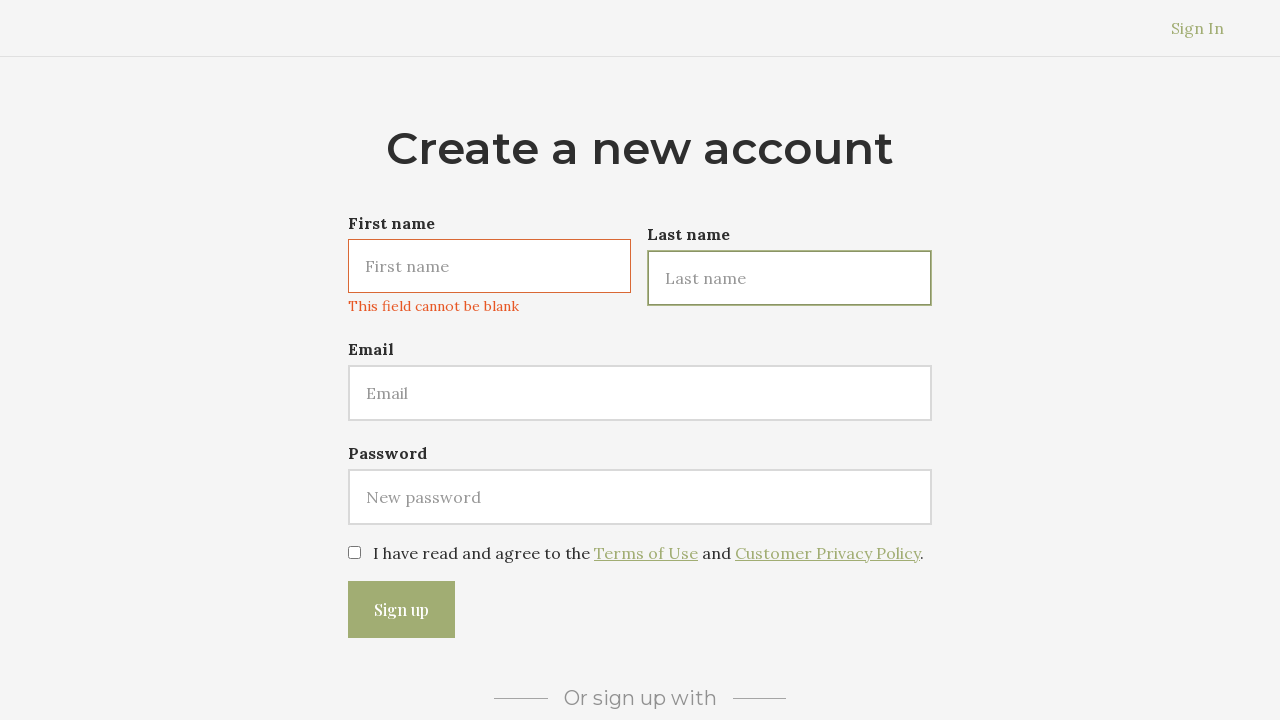

Clicked email field without entering data at (640, 393) on xpath=//input[@id='user[email]']
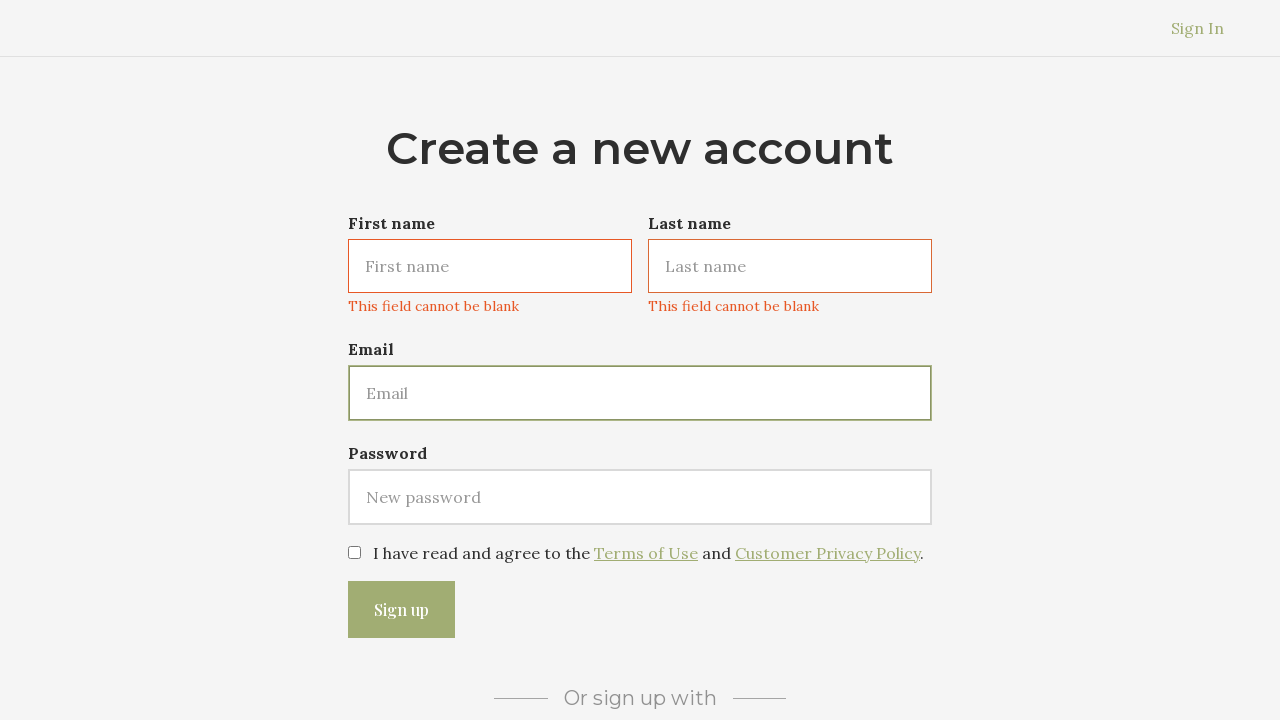

Clicked password field without entering data at (640, 497) on xpath=//input[@id='user[password]']
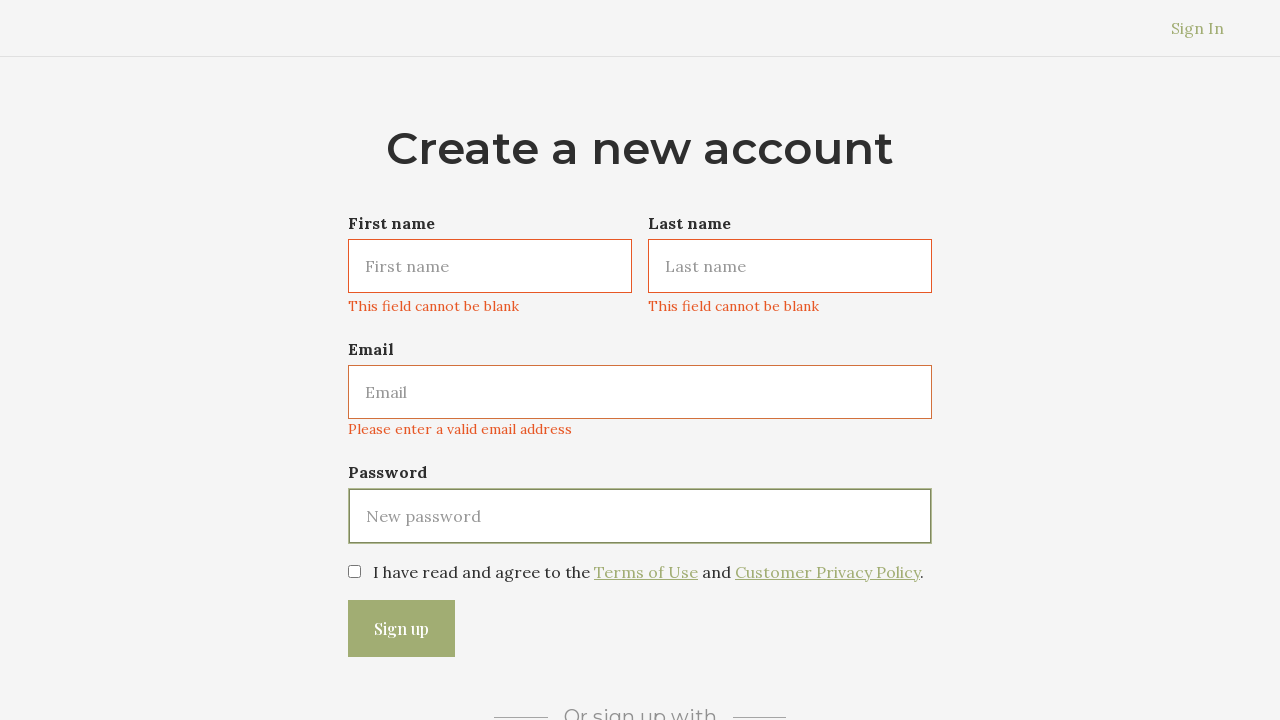

Clicked terms checkbox without entering data in previous fields at (354, 572) on xpath=//input[@id='user[terms]']
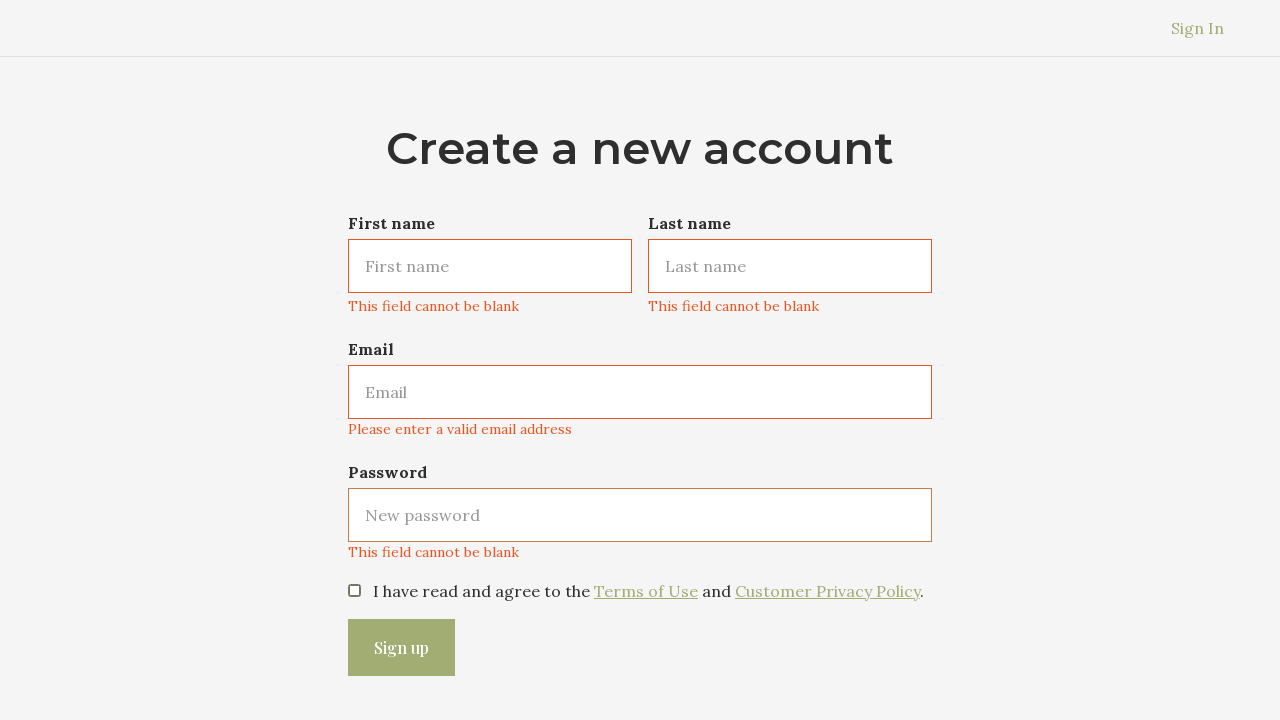

Inline error message appeared for first name field
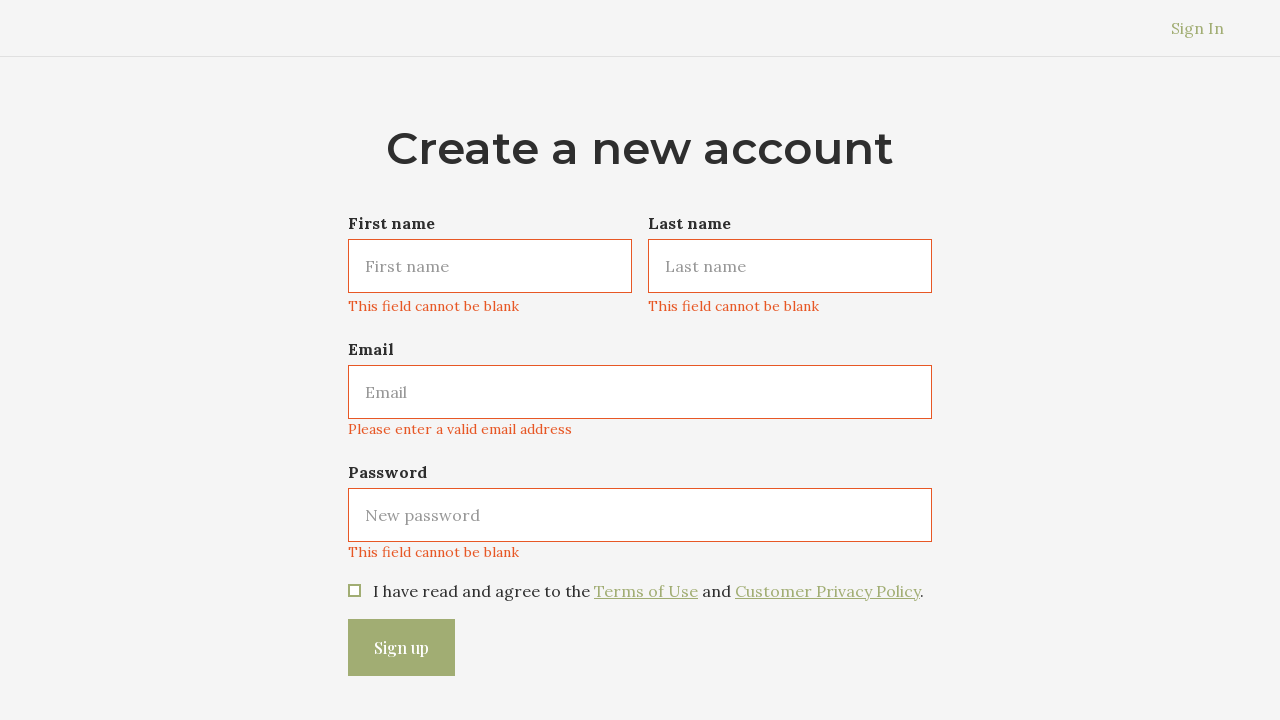

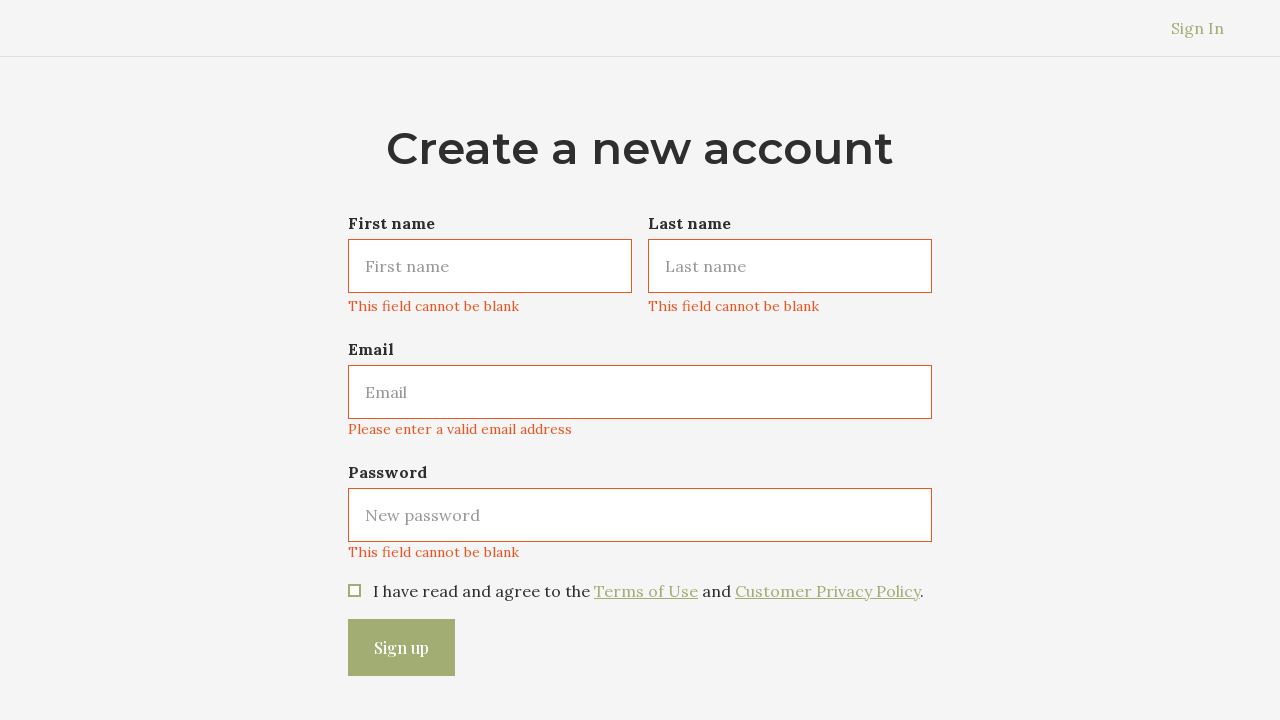